Tests the web tables registration form by clicking the Add button and filling in user details including name, email, age, salary, and department fields.

Starting URL: https://demoqa.com/webtables

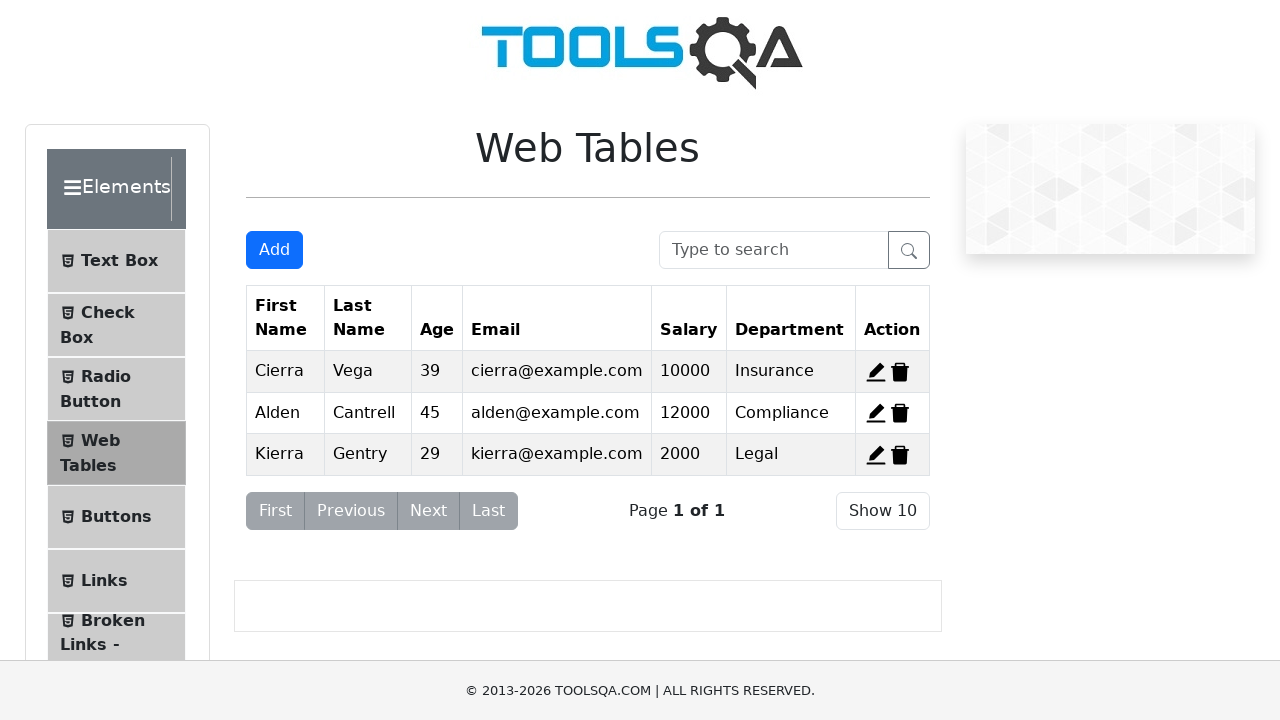

Clicked the 'Add' button to open registration form at (274, 250) on button#addNewRecordButton
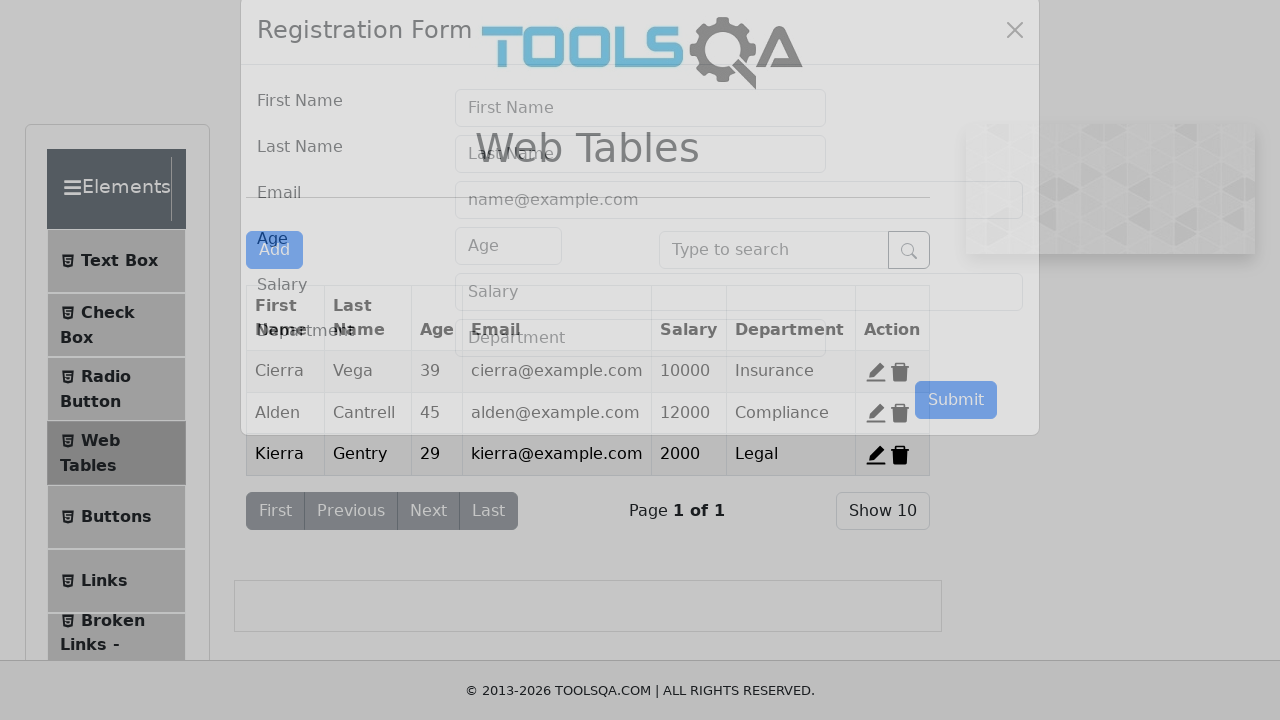

Registration form modal loaded
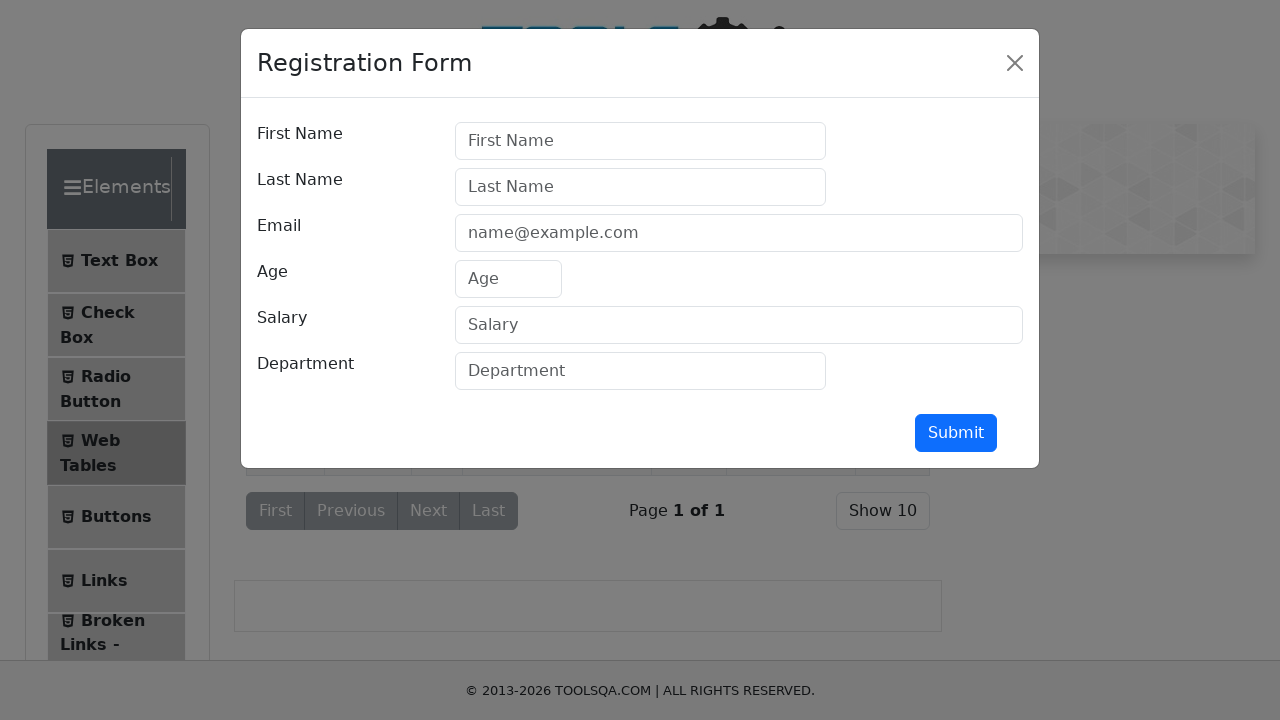

Filled First Name field with 'Diego' on #firstName
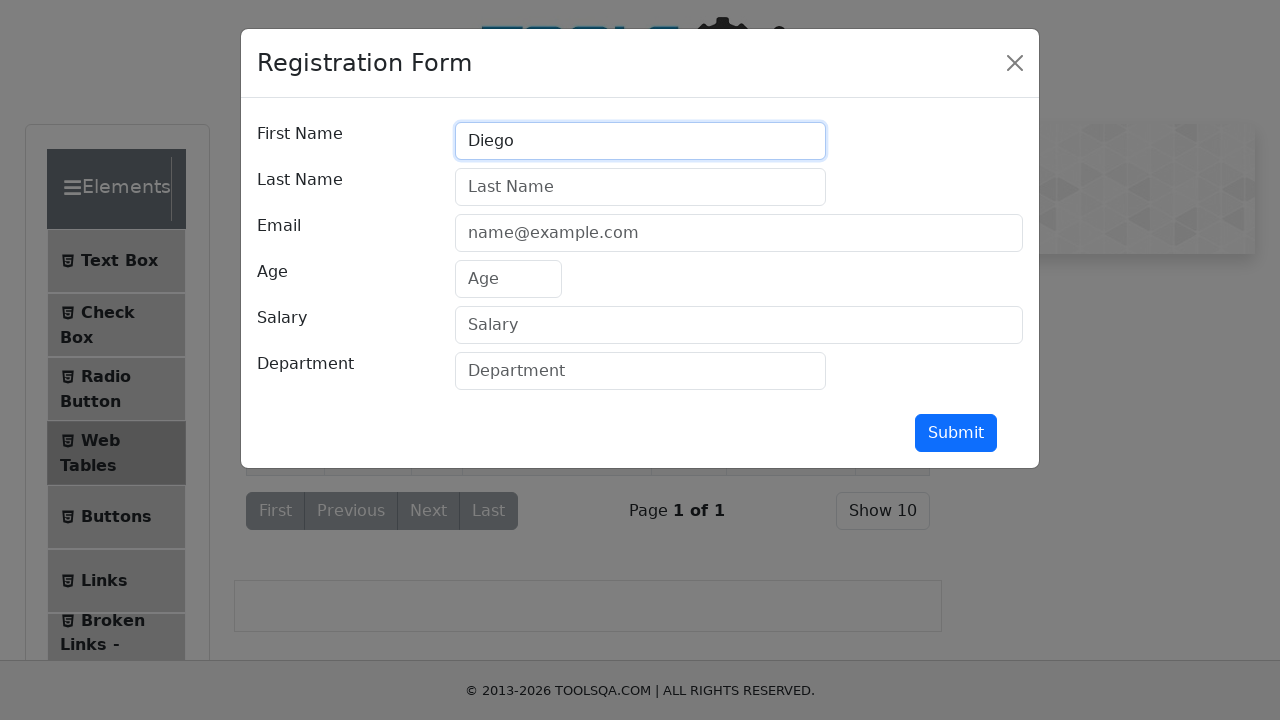

Filled Last Name field with 'Ramirez Aguilar' on #lastName
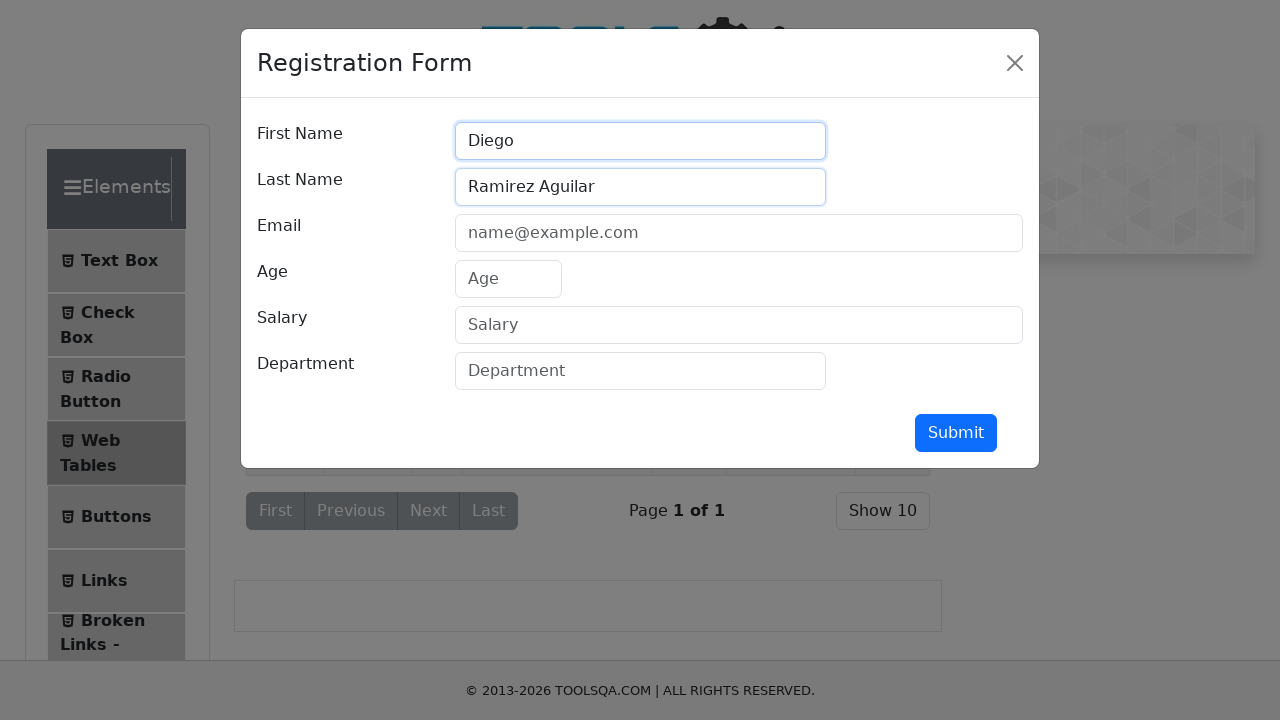

Filled Email field with 'diramirez@ucatolica.ac.cr' on #userEmail
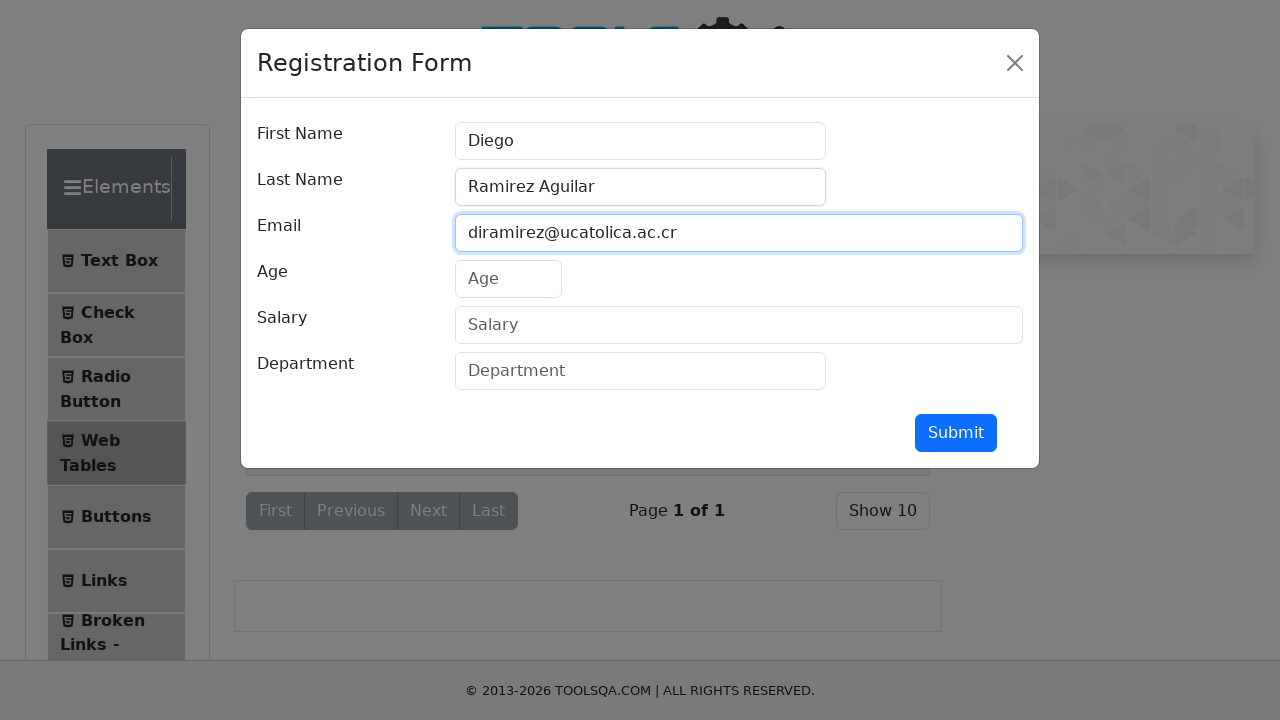

Filled Age field with '24' on #age
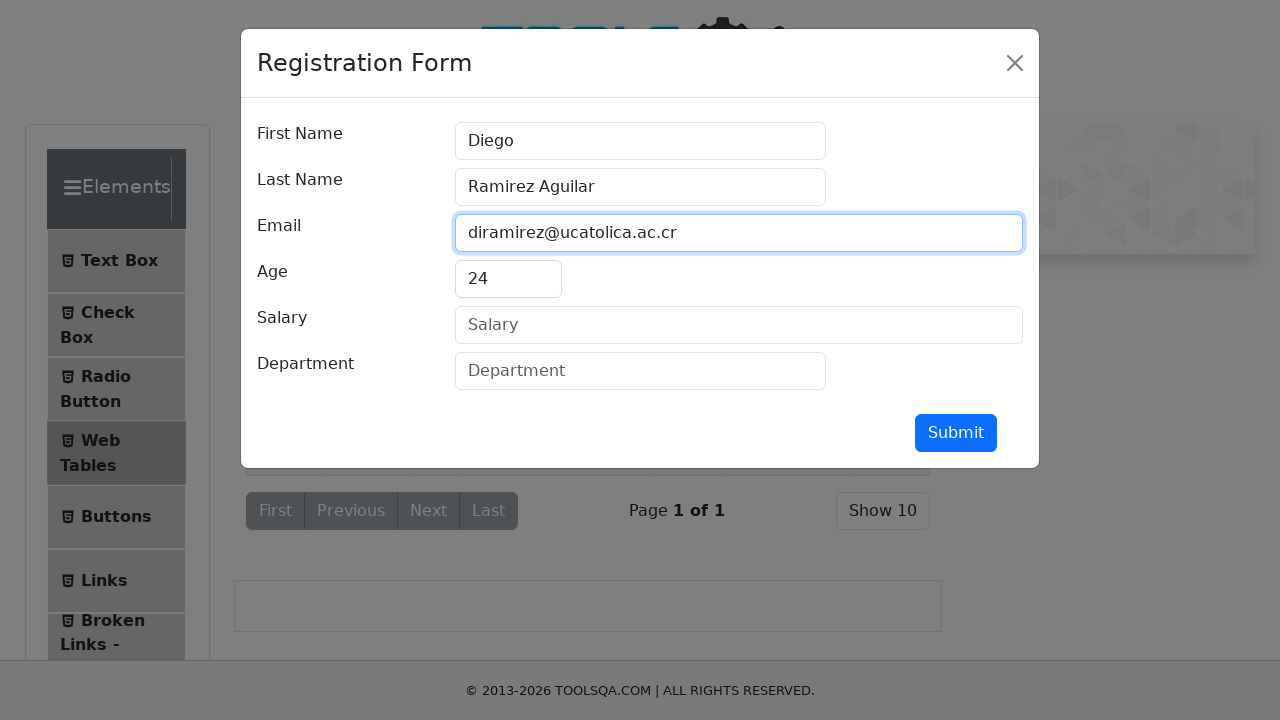

Filled Salary field with '45000' on #salary
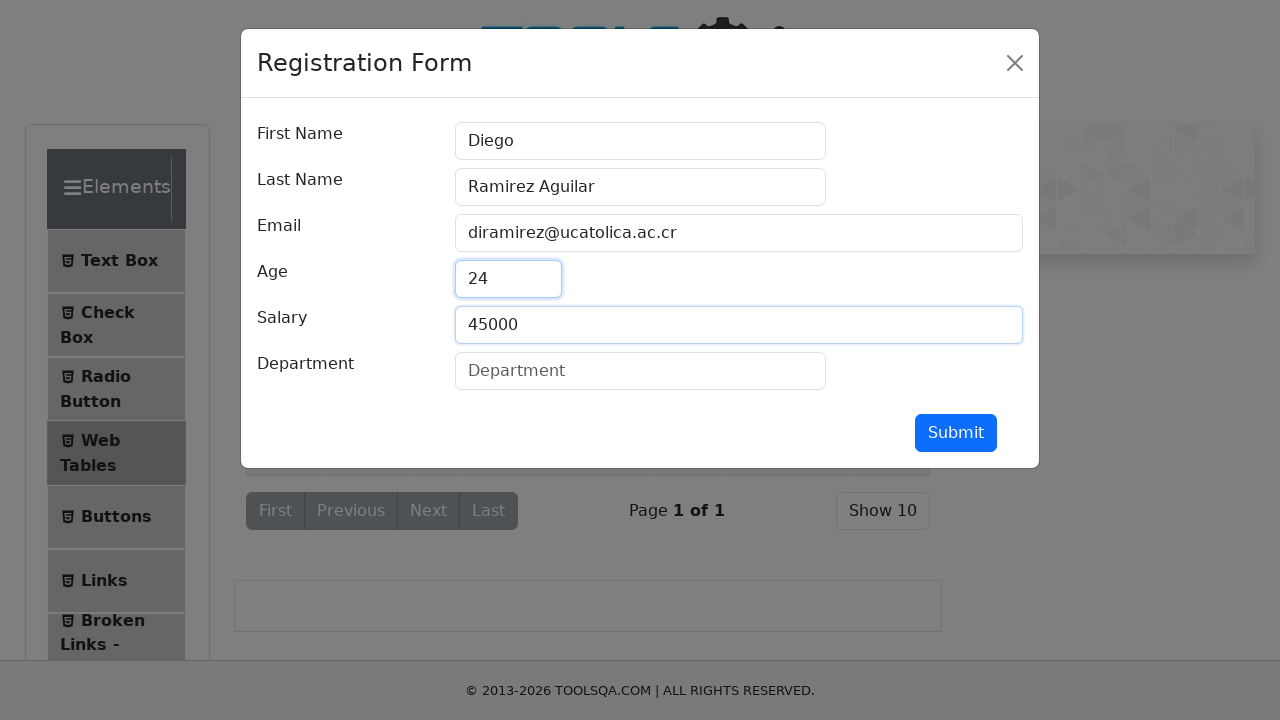

Filled Department field with 'TI' on #department
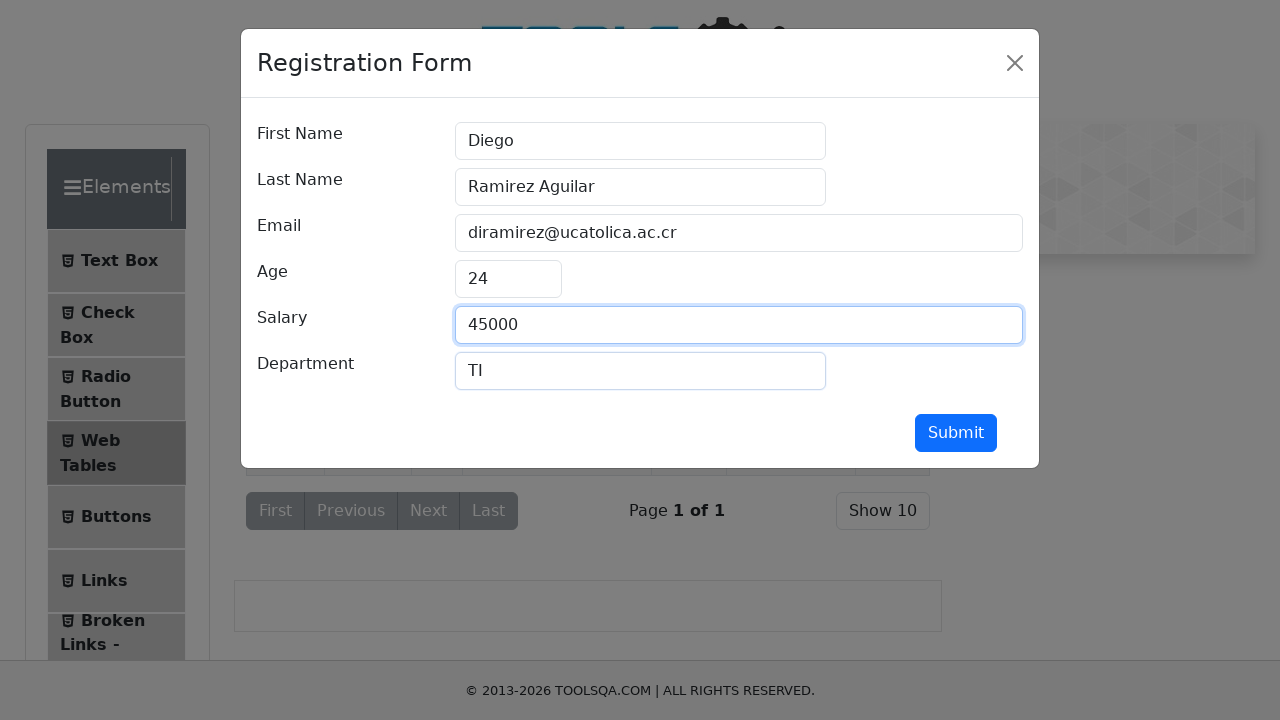

Clicked Submit button to register user at (956, 433) on #submit
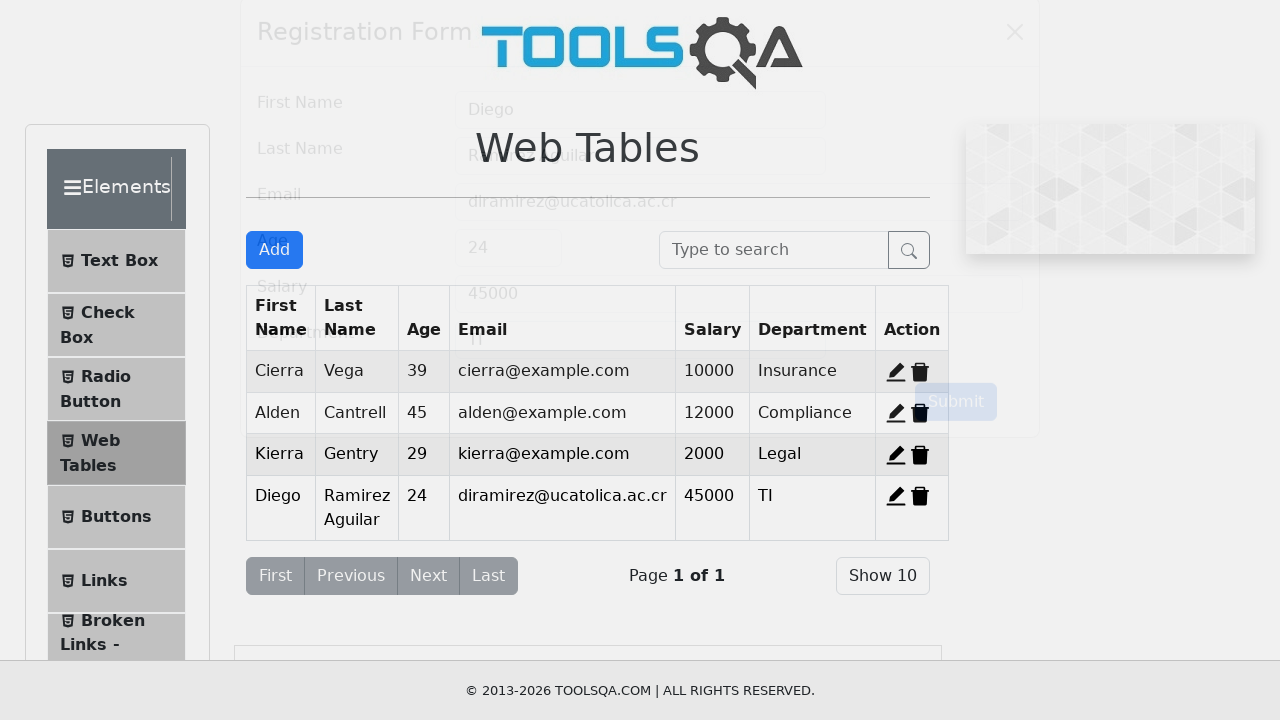

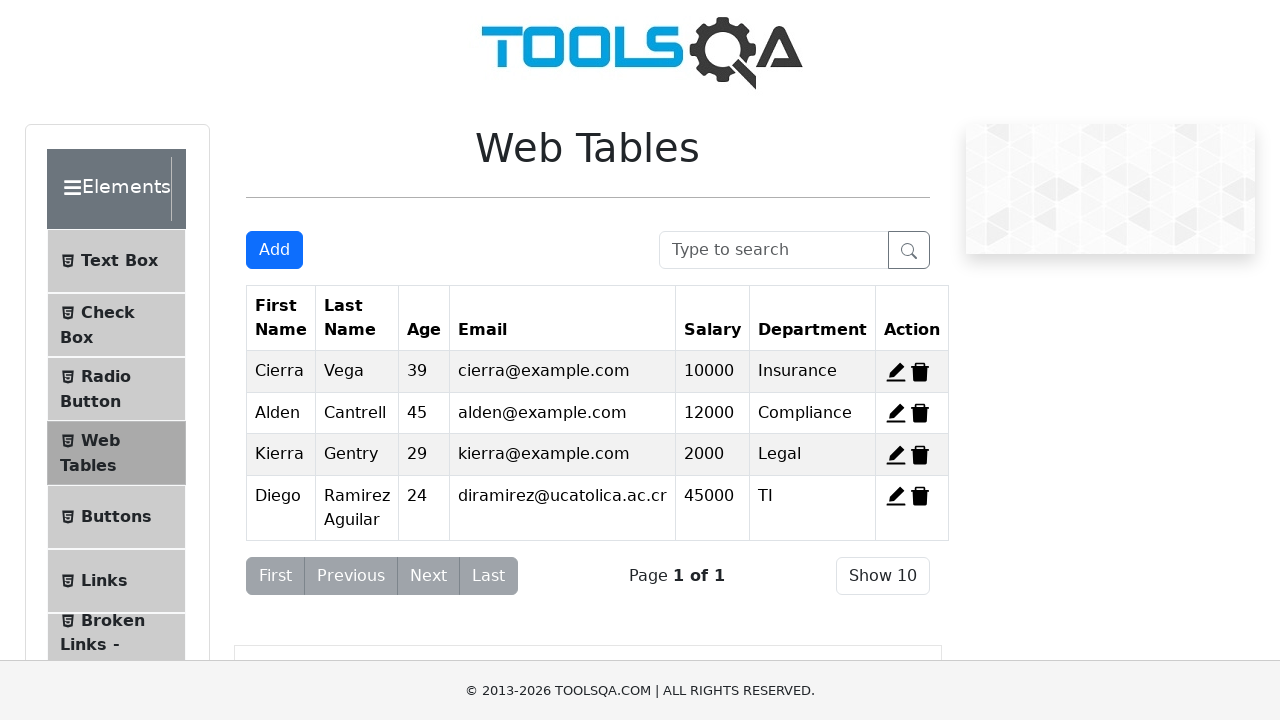